Navigates to a football betting page on Marathonbet, waits for coupon rows to load, and clicks on a member area button.

Starting URL: https://www.marathonbet.ru/su/betting/Football+-+11

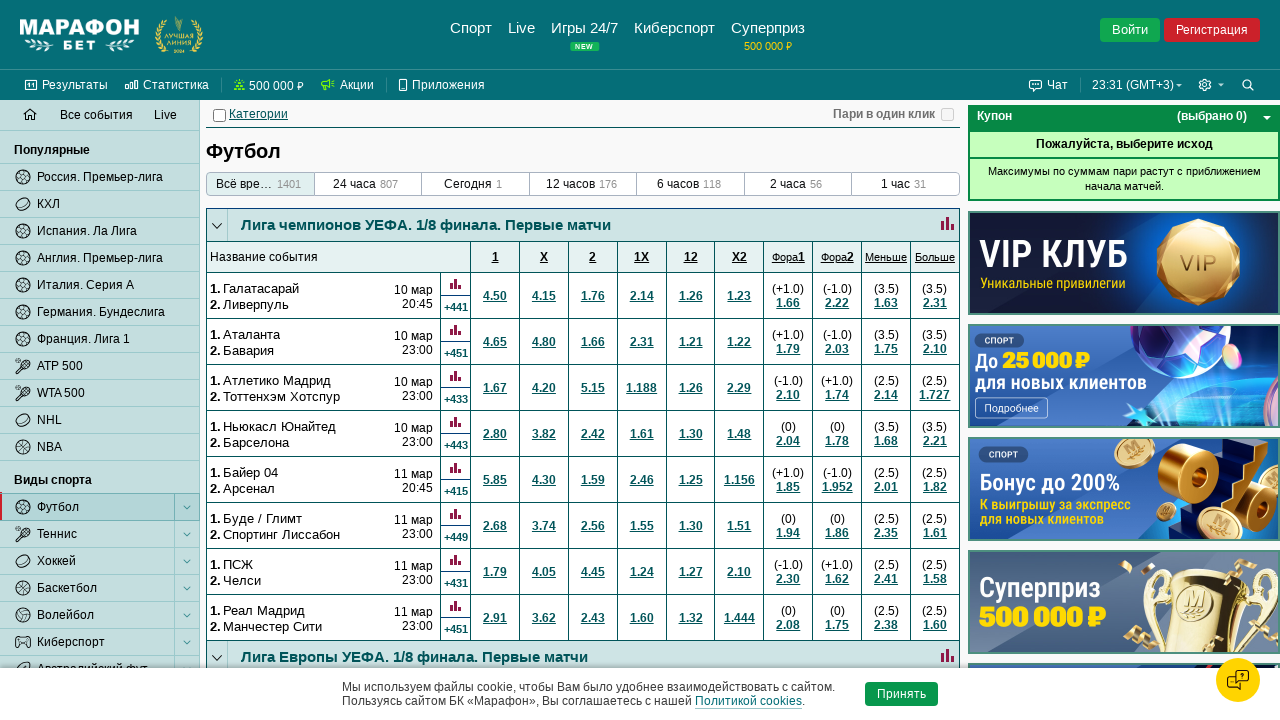

Waited for coupon row items to load on the football betting page
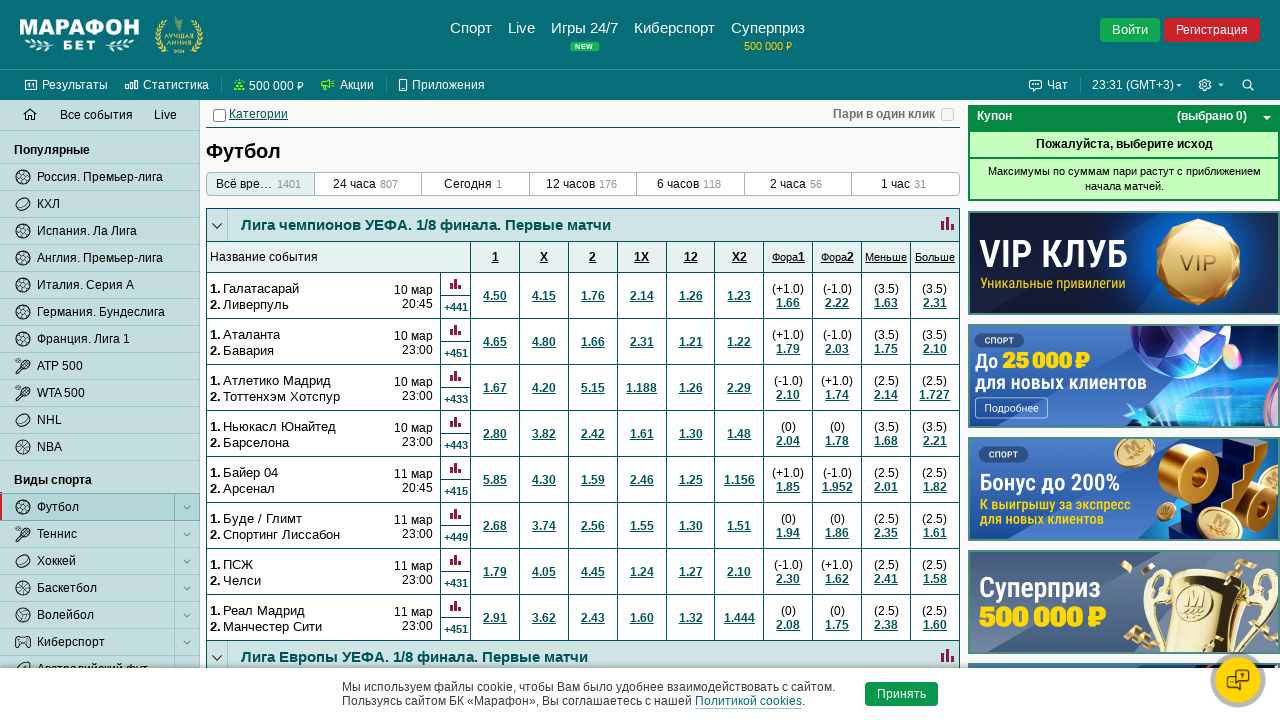

Waited for member links to become visible
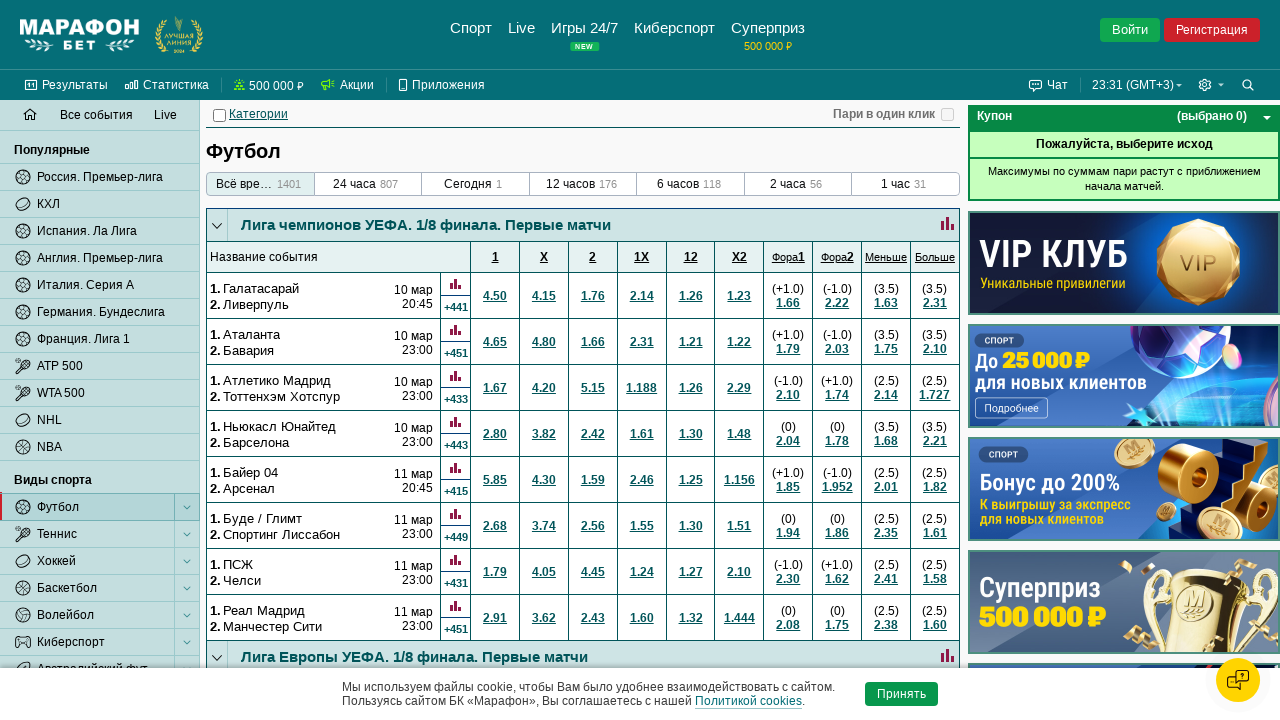

Clicked on member area button at (456, 284) on .member-area-button
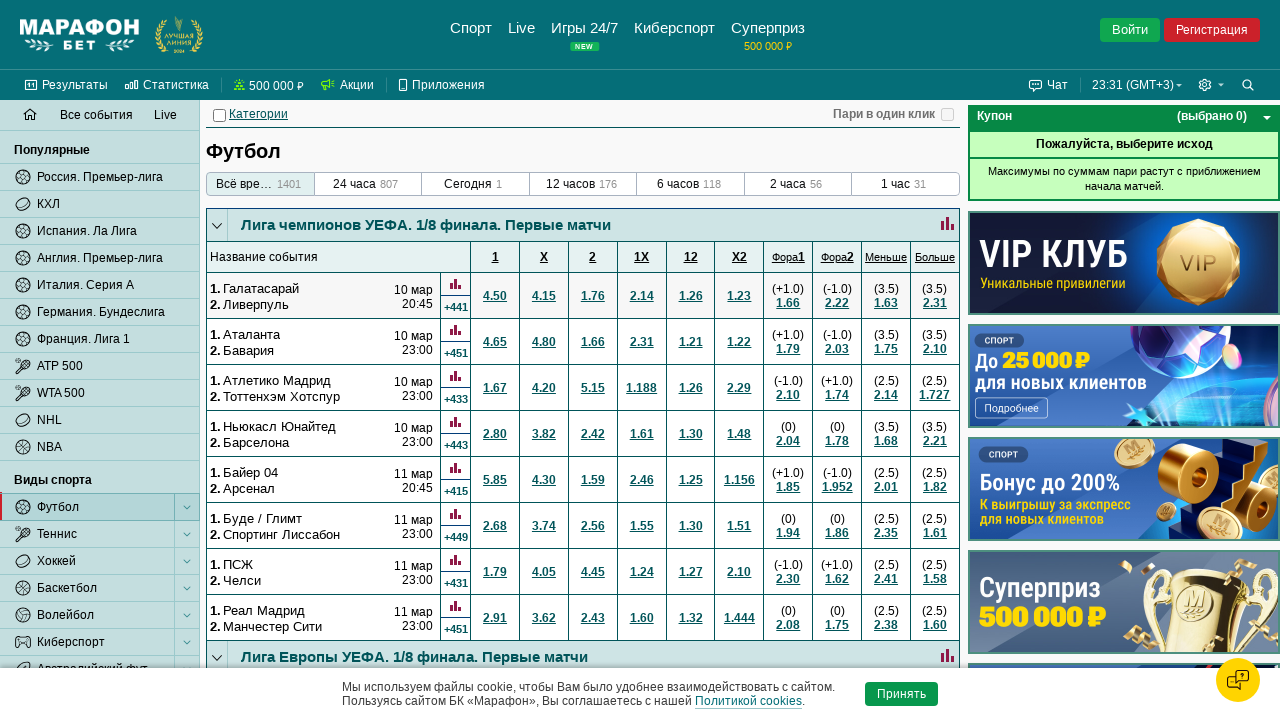

Waited 2 seconds for page to respond after member area button click
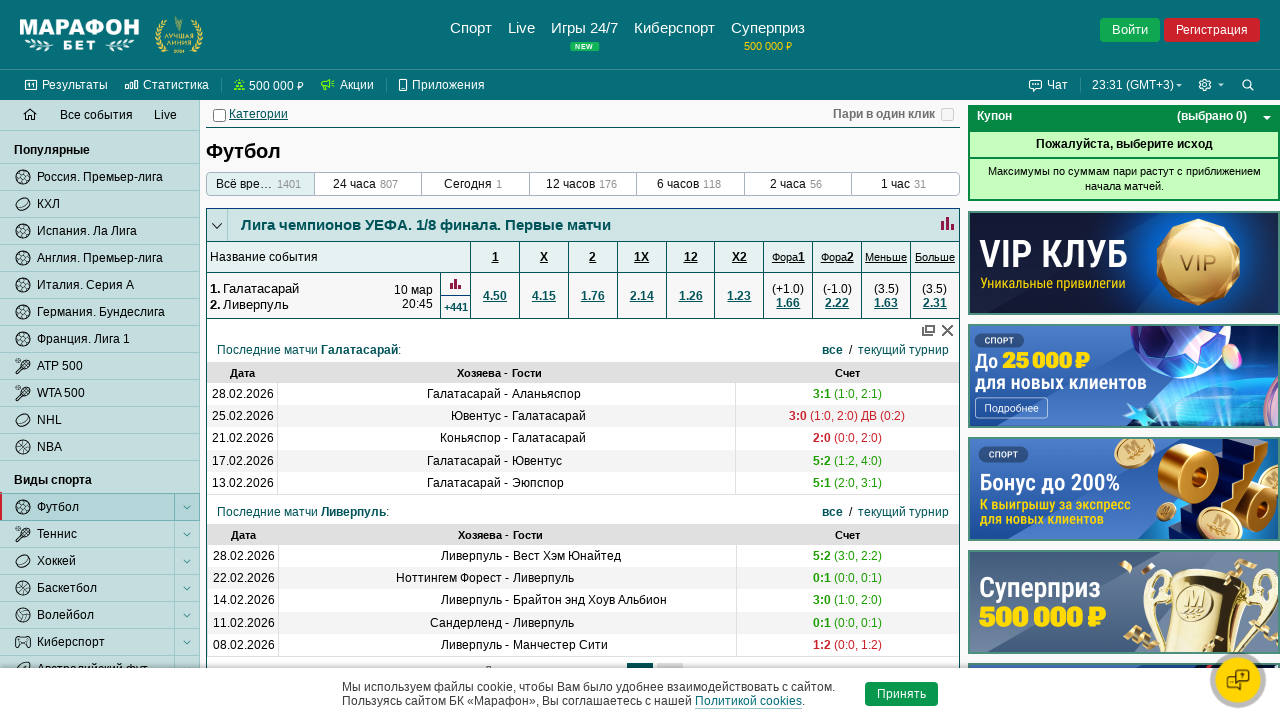

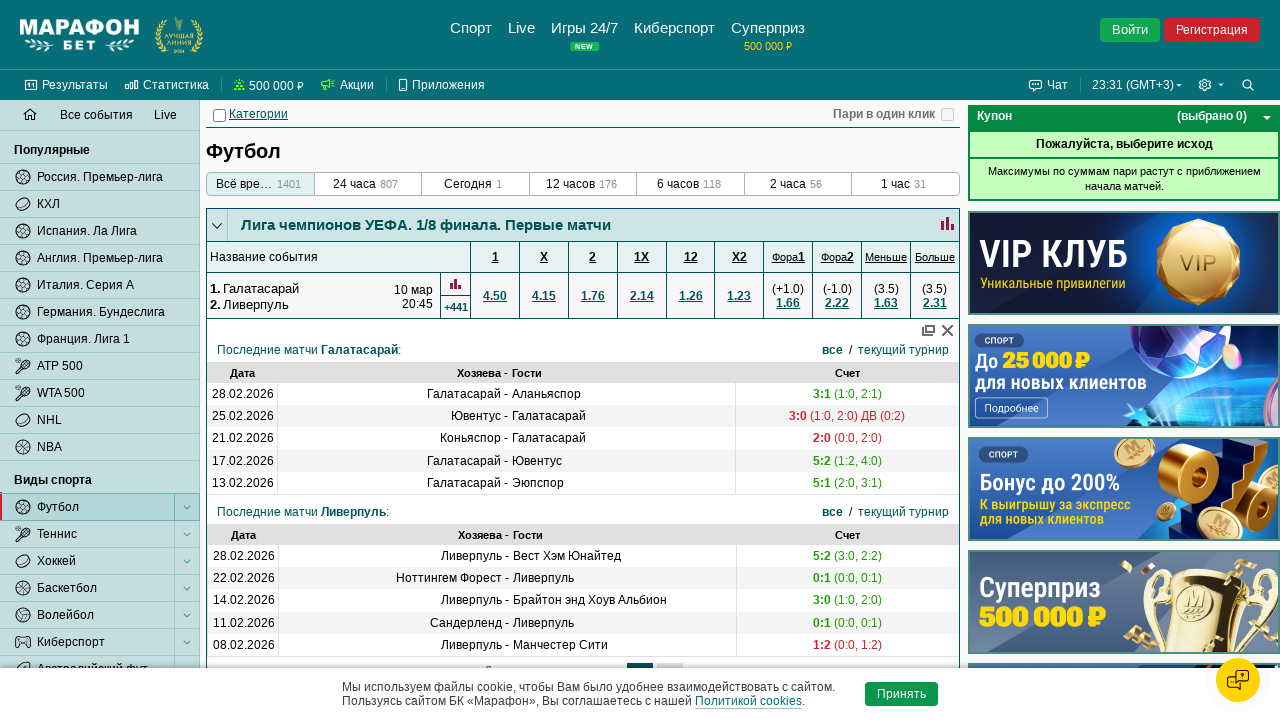